Creates a new task in a CRUD application by filling in a randomly generated task name and content, then clicking the add button to submit the form.

Starting URL: https://rapampamfau.github.io/

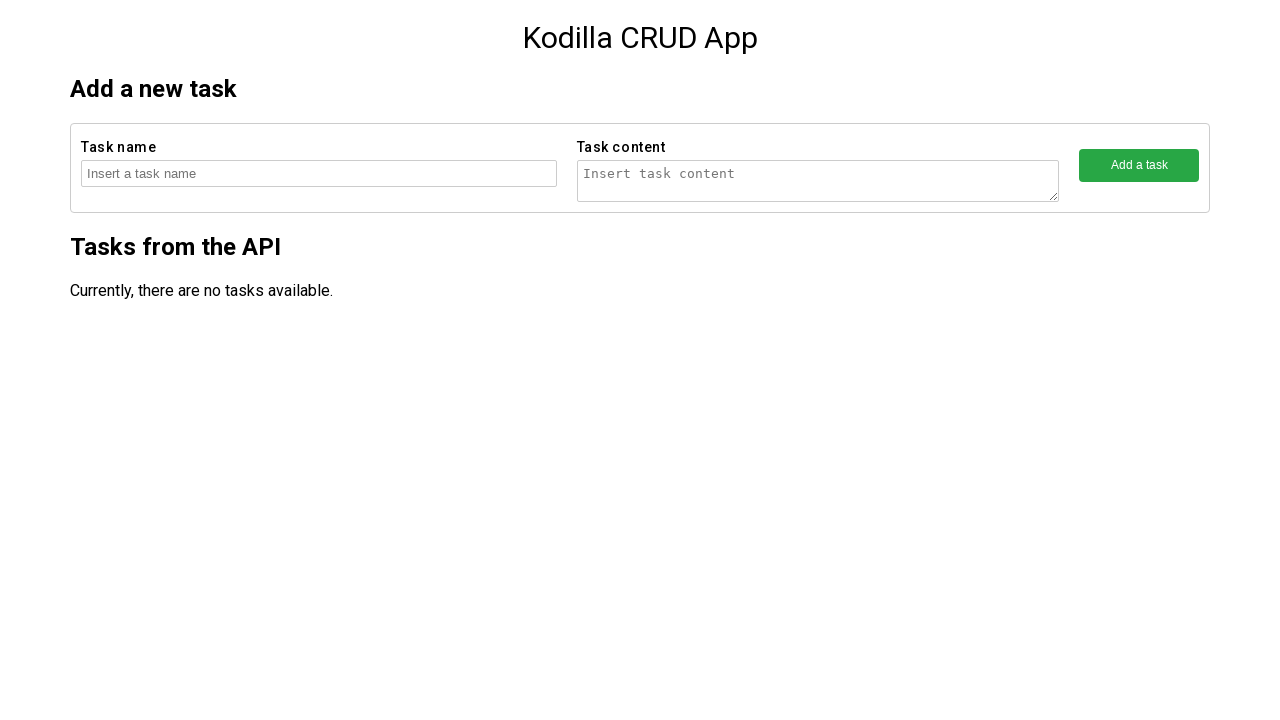

Filled task name field with 'Task number 715' on //form[contains(@action,'createTask')]/fieldset[1]/input
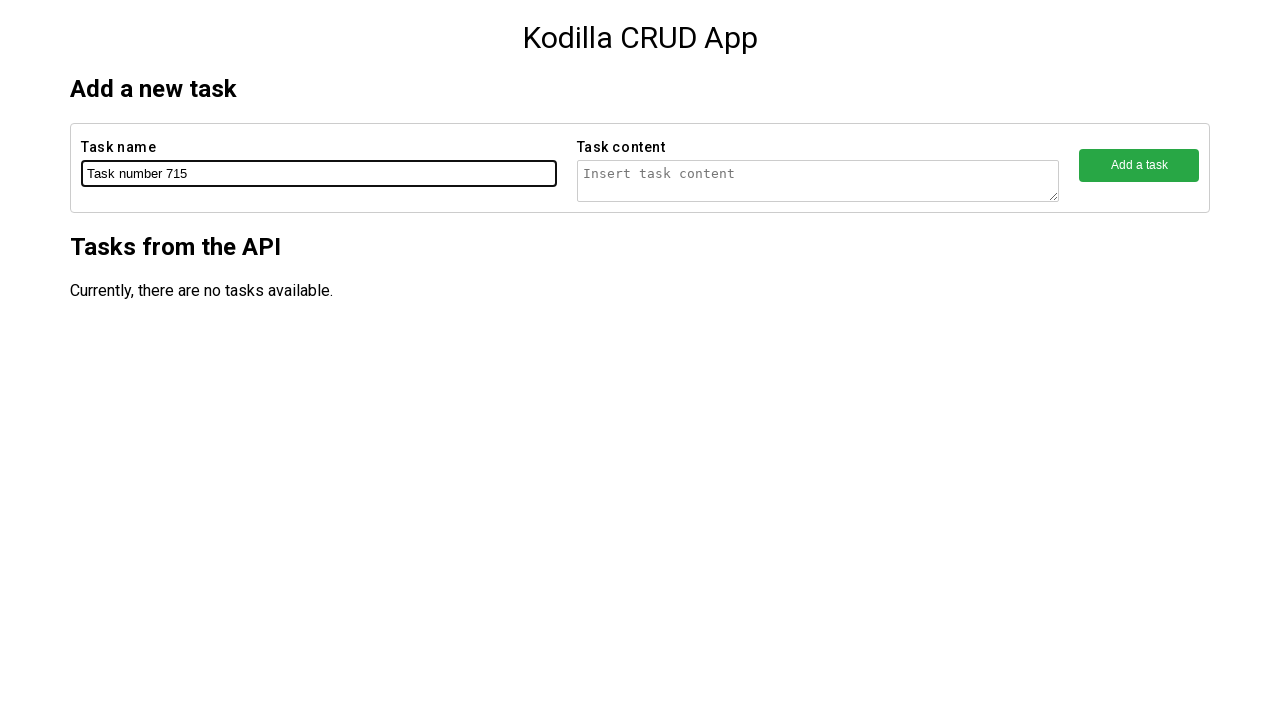

Filled task content field with 'Task number 715 content' on //form[contains(@action,'createTask')]/fieldset[2]/textarea
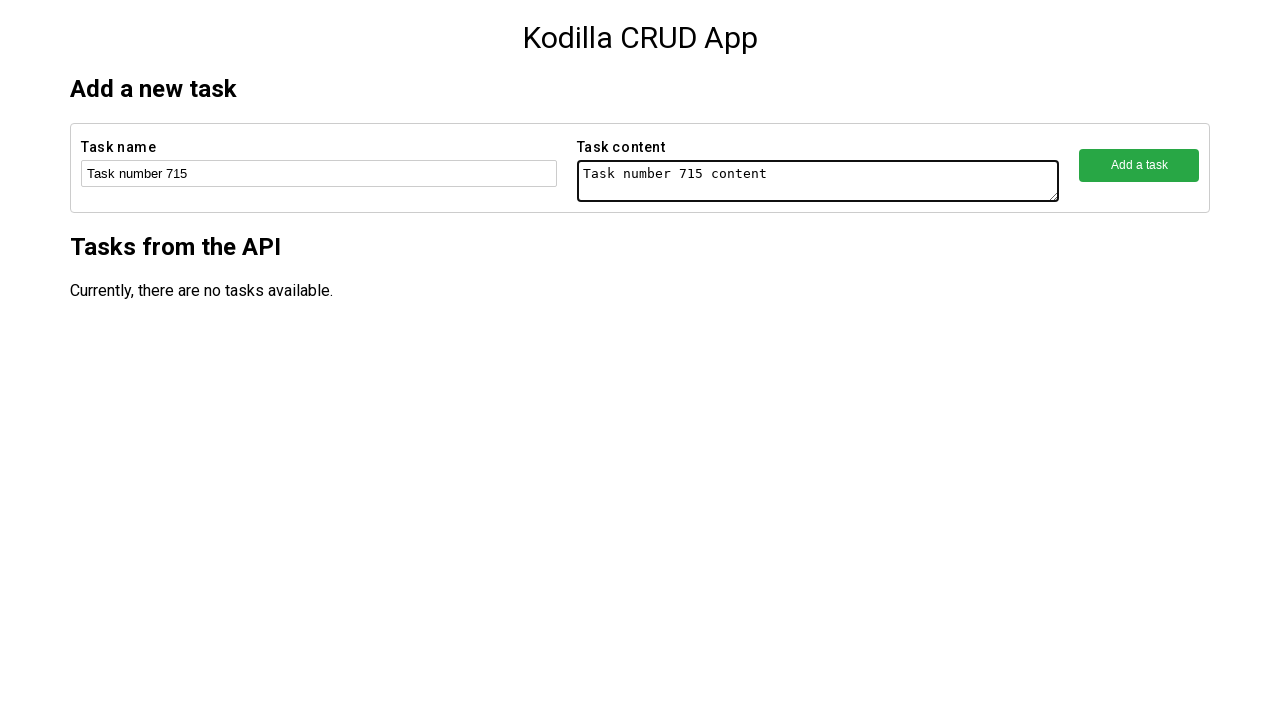

Clicked the add button to submit the task form at (1139, 165) on xpath=//form[contains(@action,'createTask')]/fieldset[3]/button
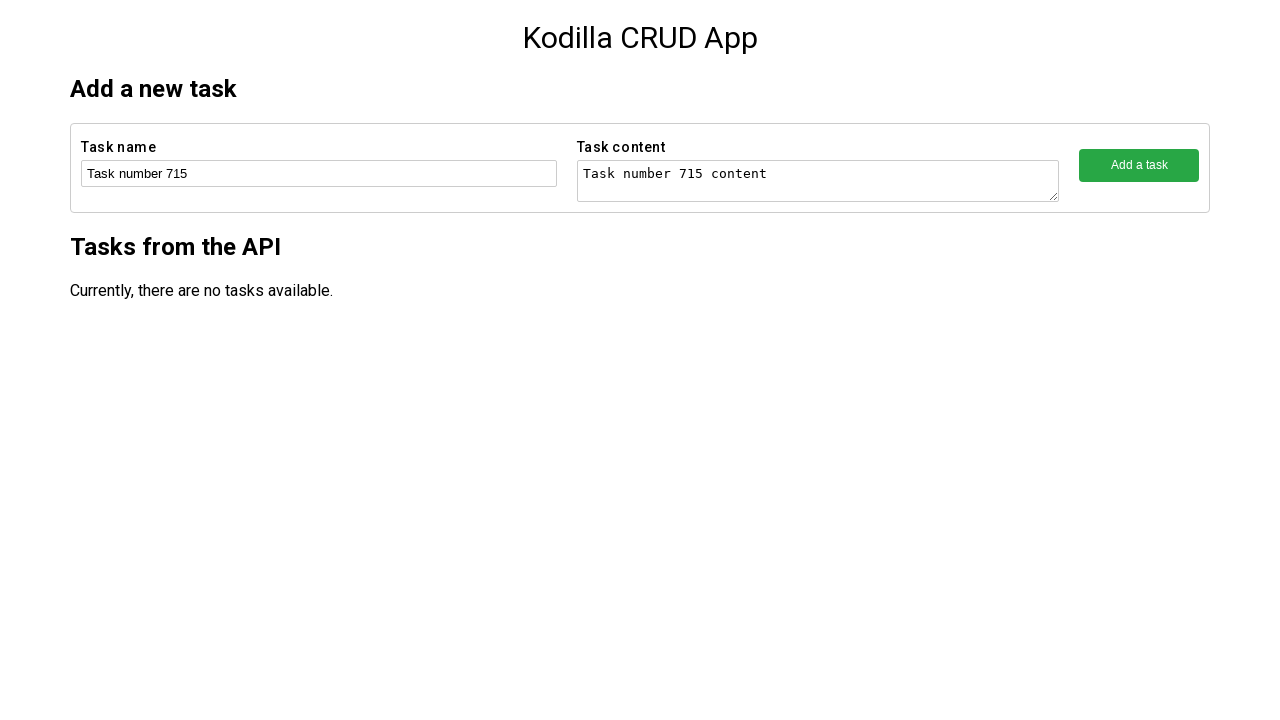

Waited 2 seconds for task creation to complete
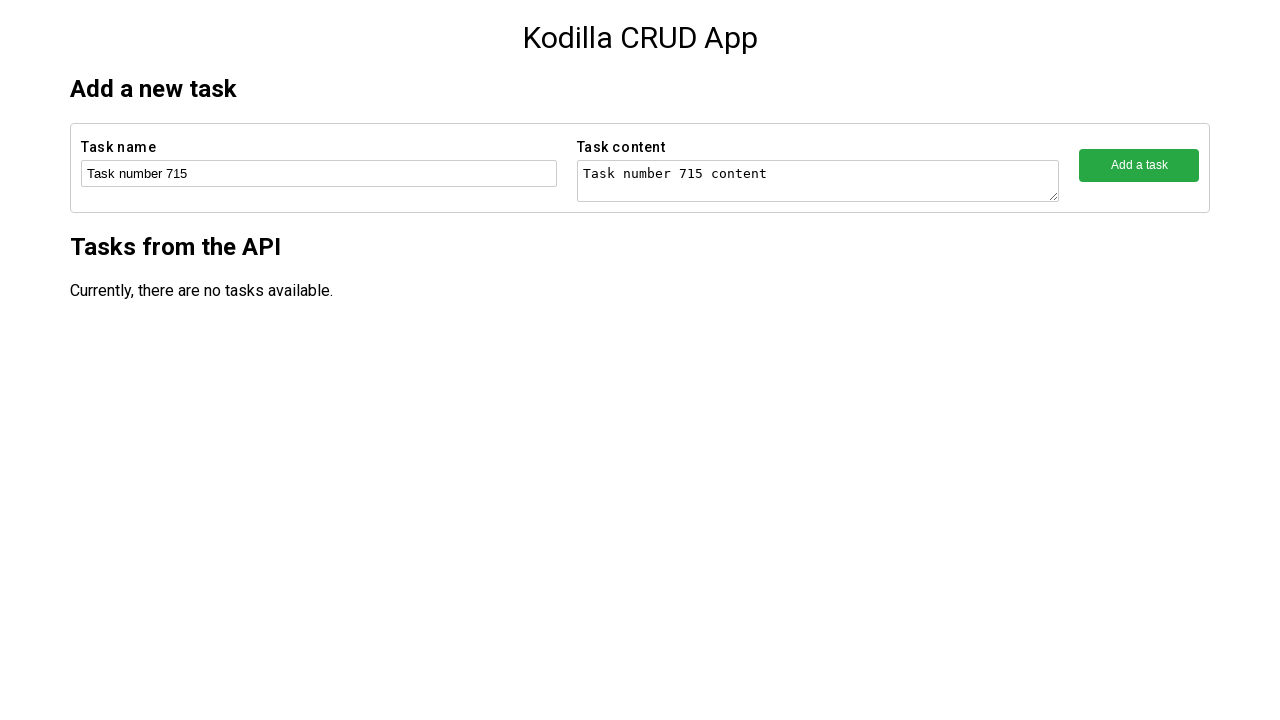

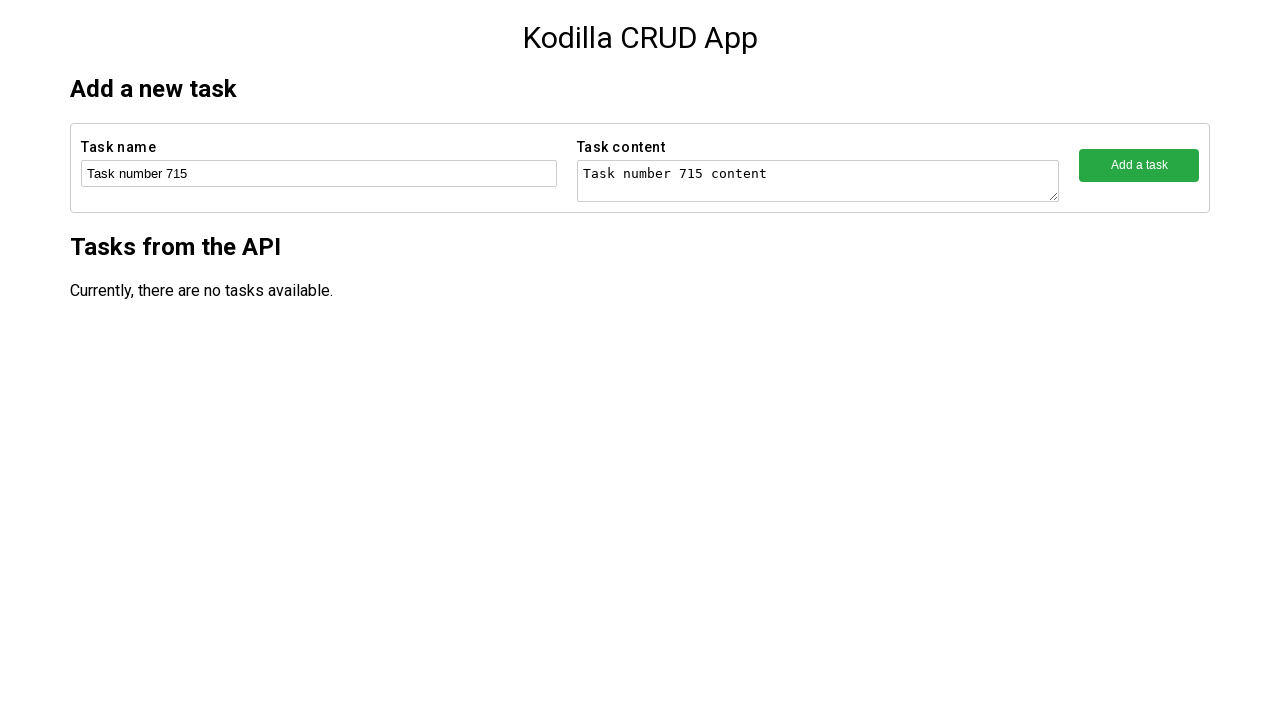